Tests navigation to the Locations page from the ParaBank home page by clicking the Locations link and verifying the page loads.

Starting URL: https://parabank.parasoft.com/parabank/index.htm

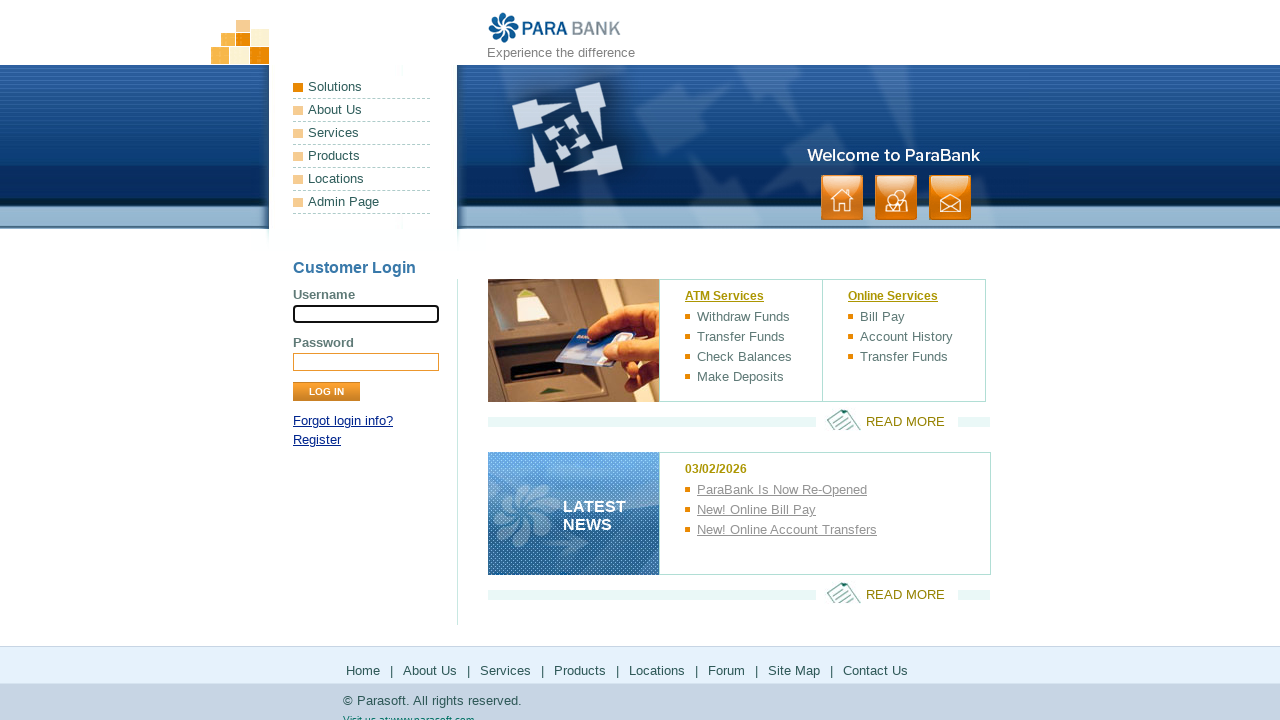

Clicked Locations link in the menu at (362, 179) on a:has-text('Locations')
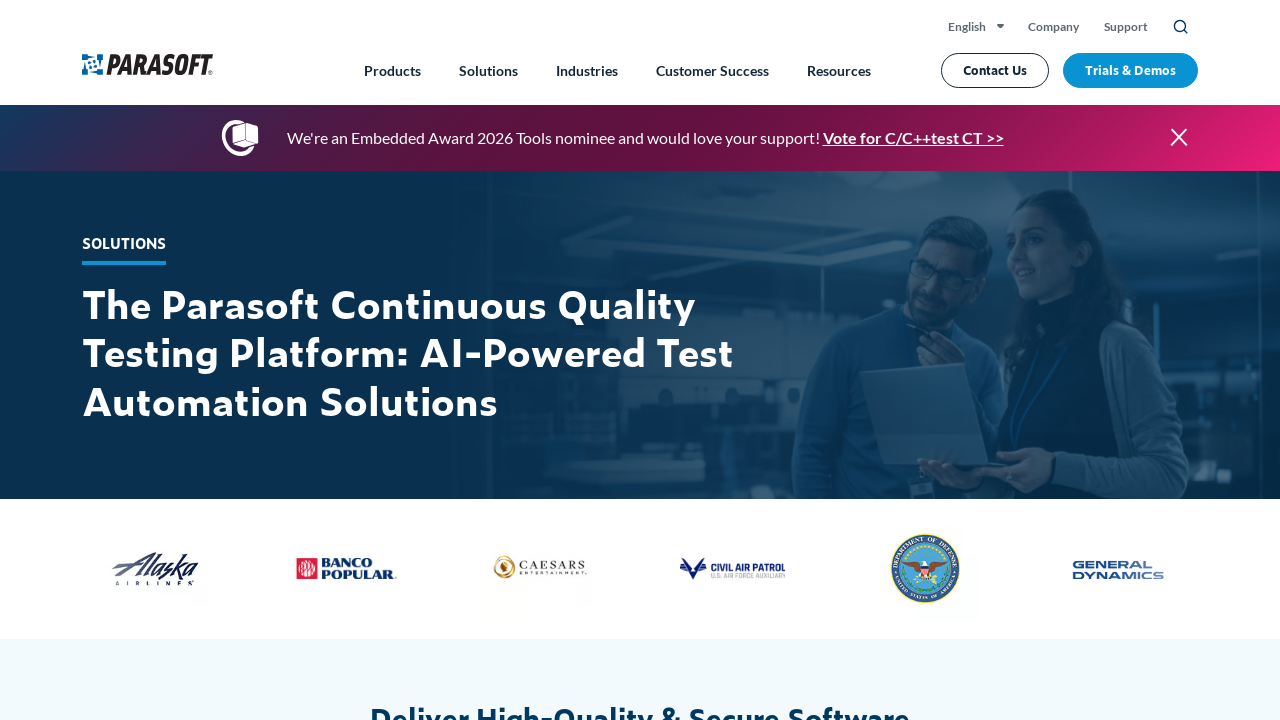

Locations page DOM content loaded successfully
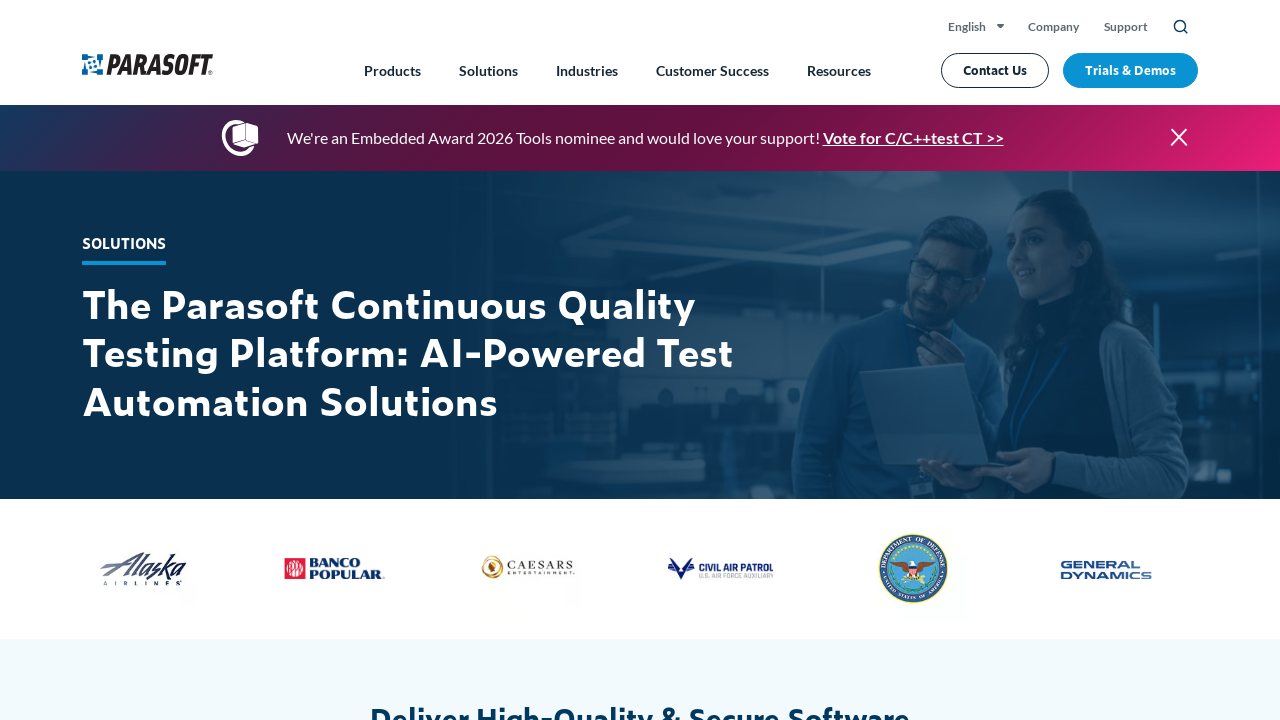

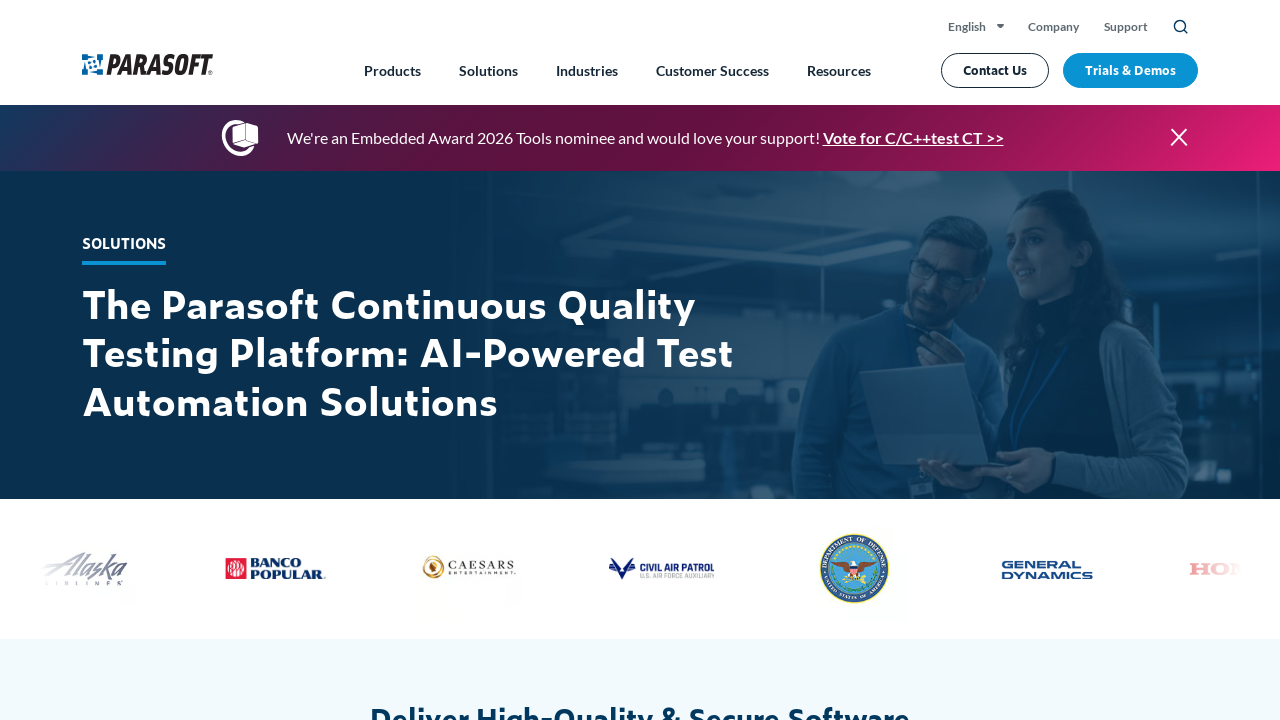